Verifies that the "Forgot your password?" text is displayed on the login page

Starting URL: https://opensource-demo.orangehrmlive.com/web/index.php/auth/login

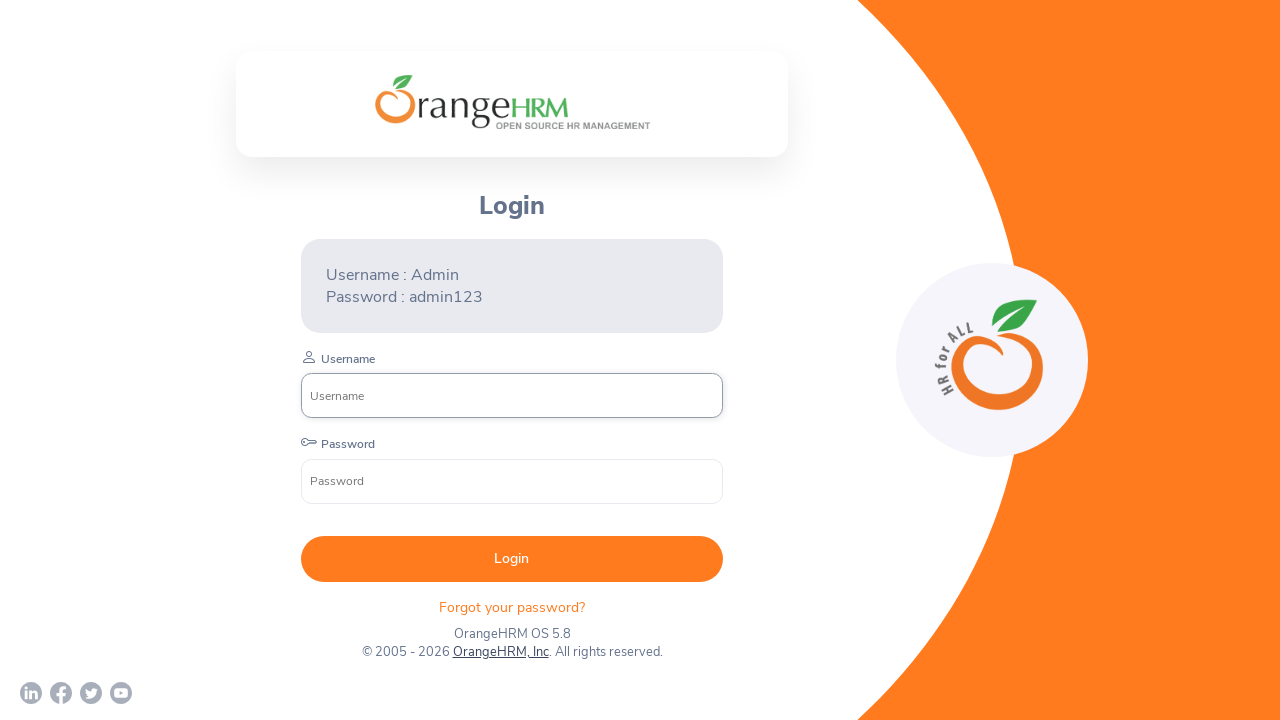

Navigated to OrangeHRM login page
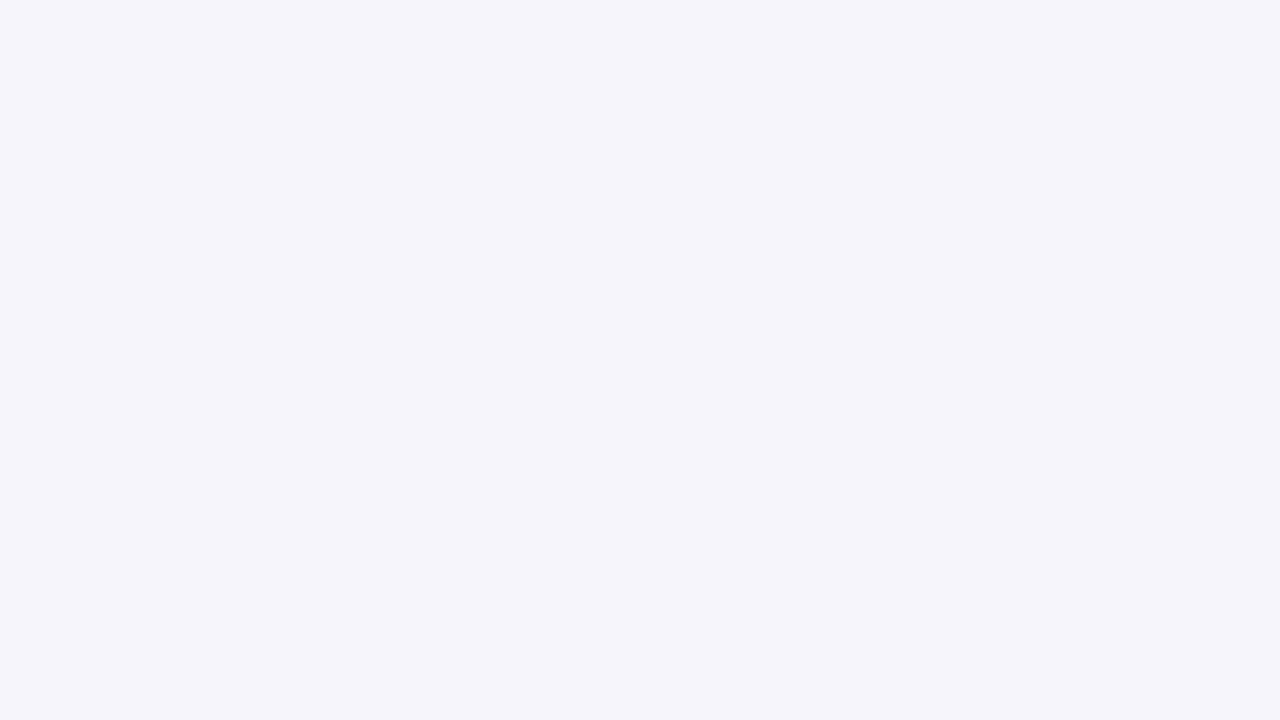

Located 'Forgot your password?' text element
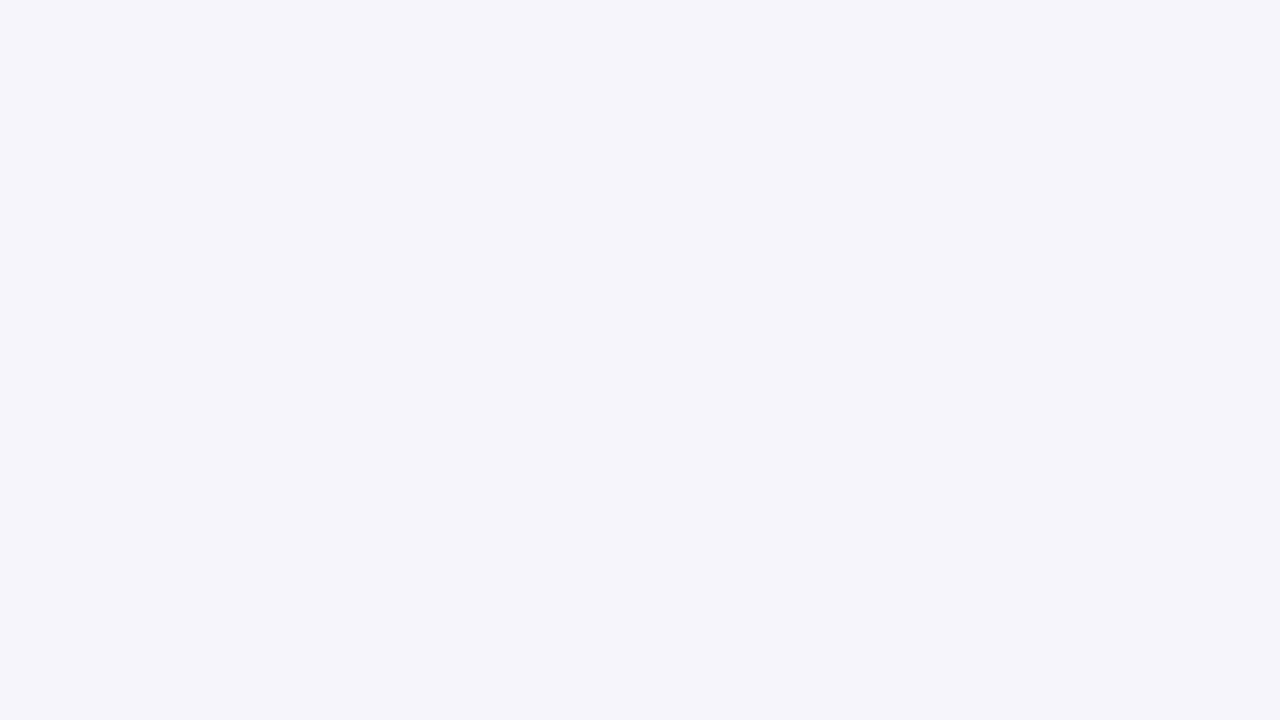

Verified 'Forgot your password?' text visibility: True
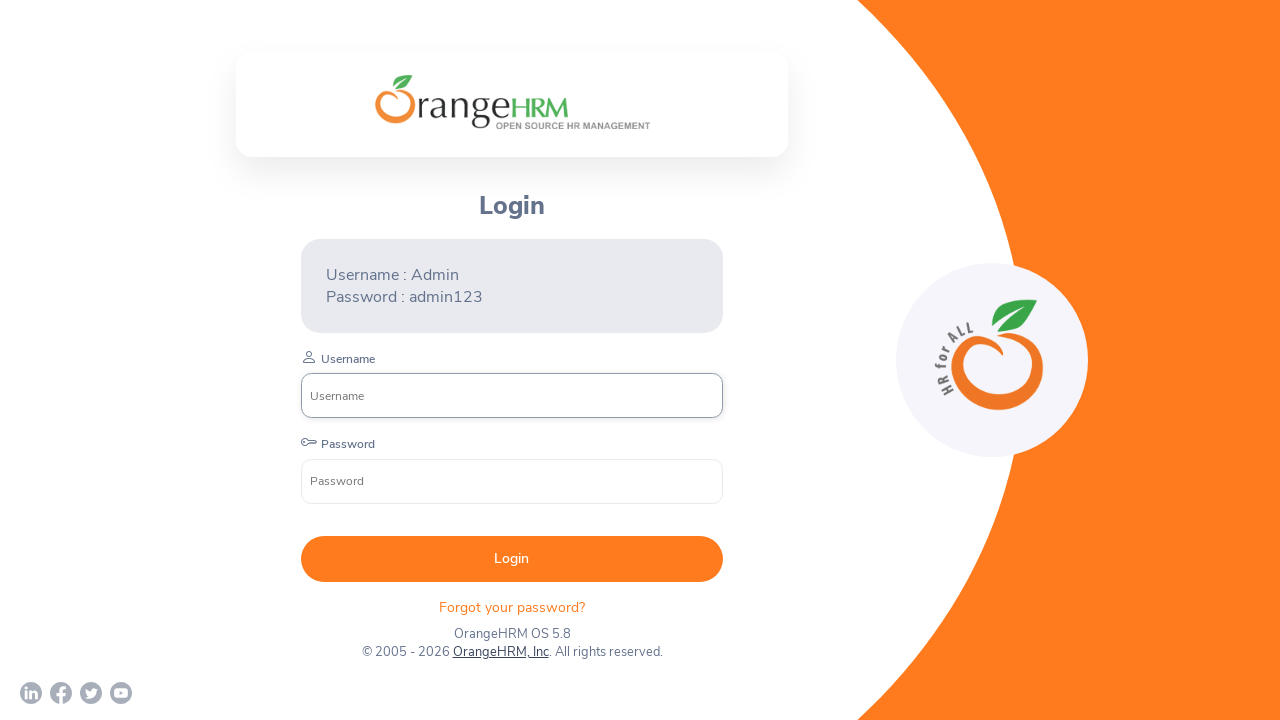

Printed visibility result to console
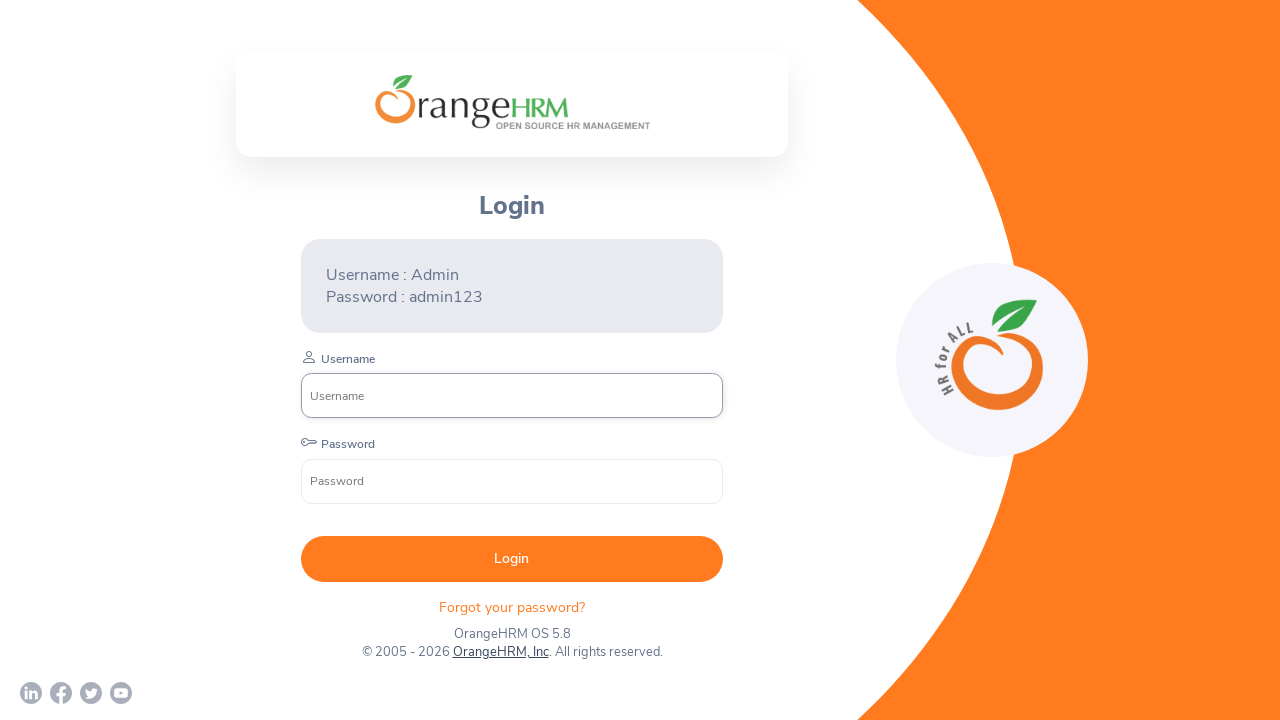

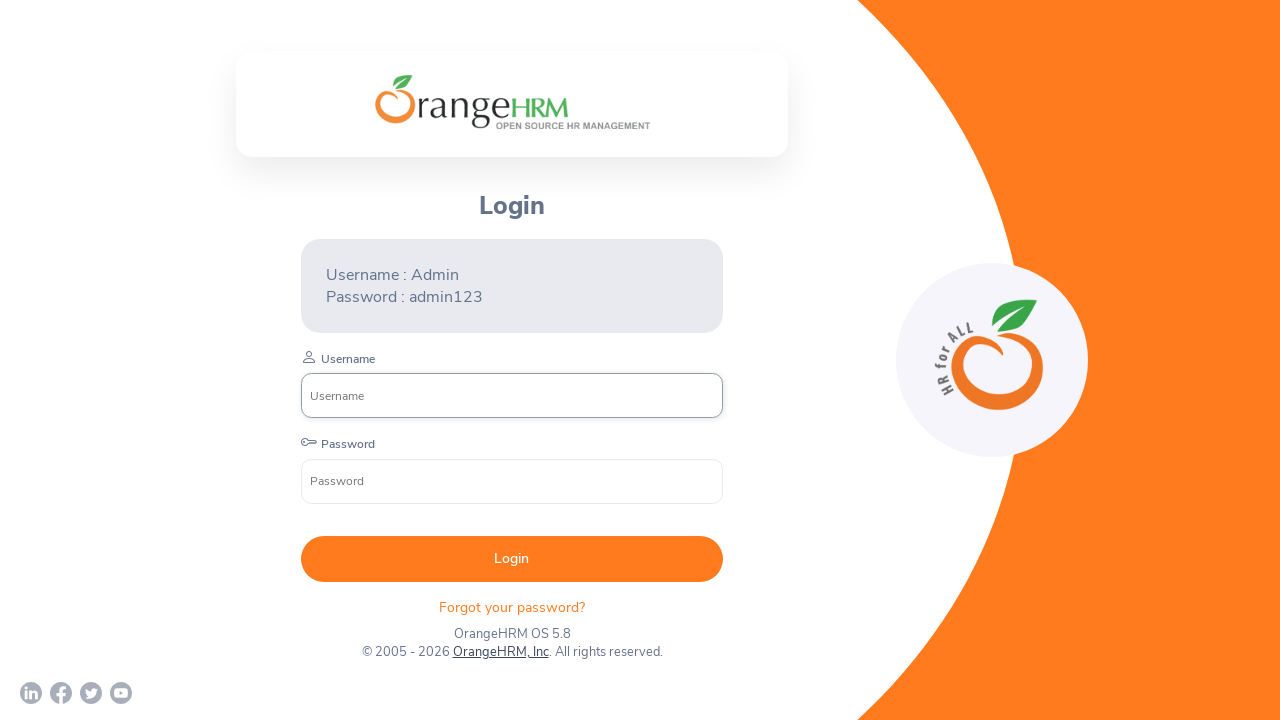